Tests mouse release action after performing click-and-hold and move to target element

Starting URL: https://crossbrowsertesting.github.io/drag-and-drop

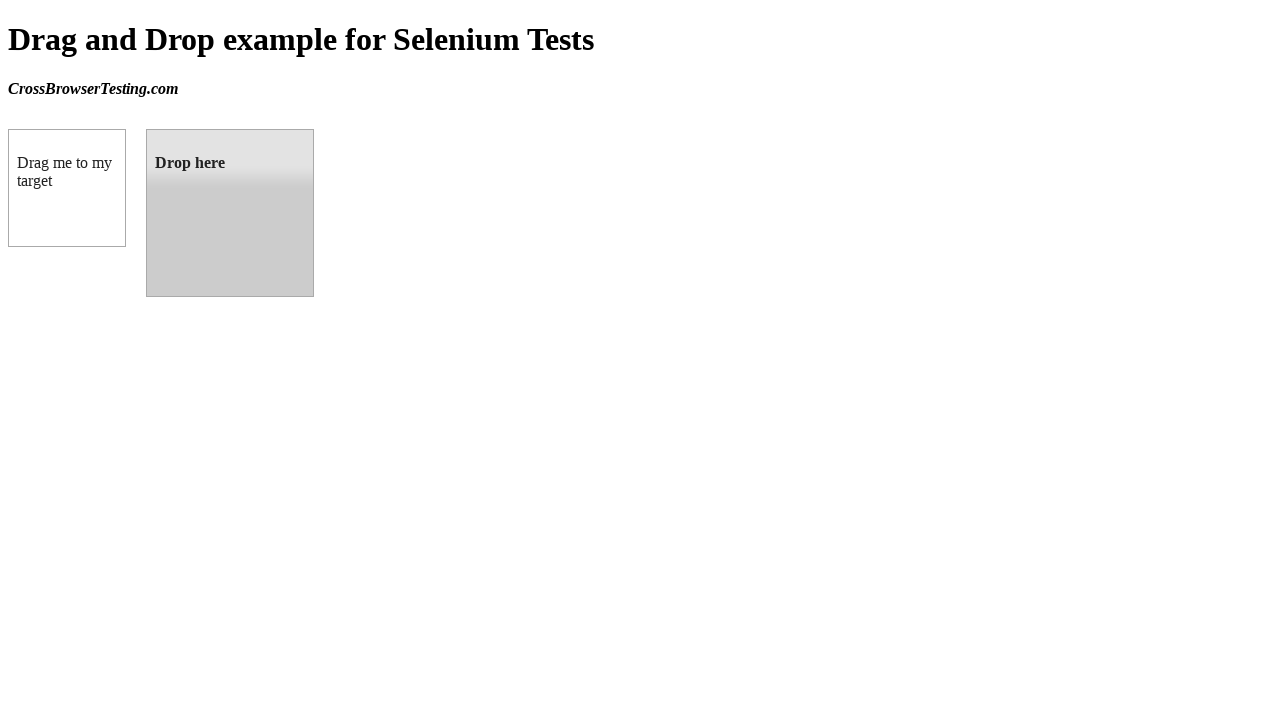

Located source element 'box A' (#draggable)
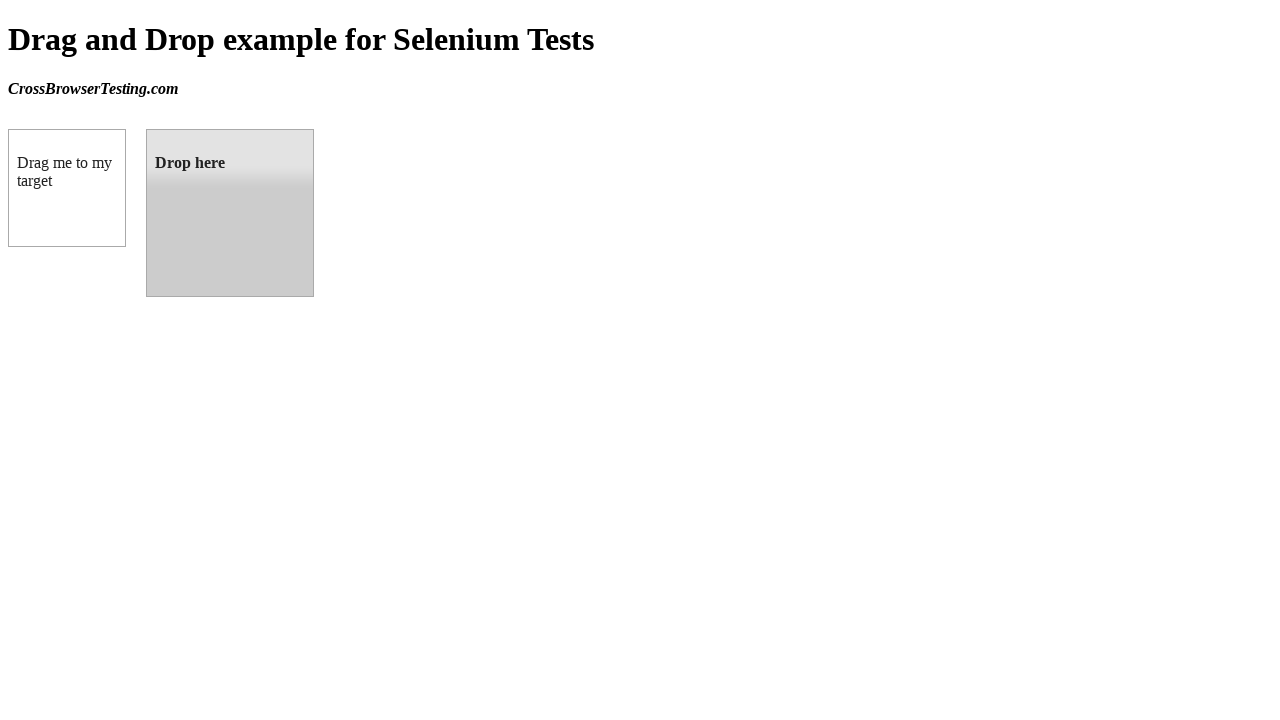

Located target element 'box B' (#droppable)
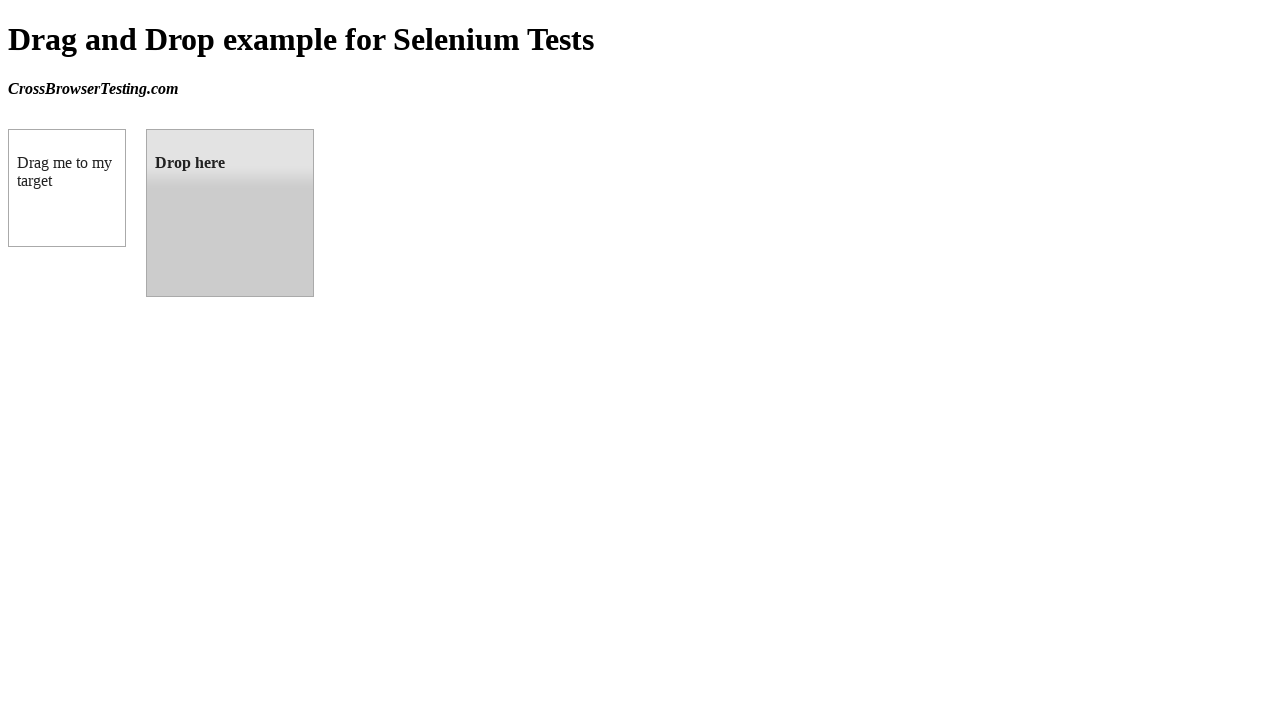

Retrieved bounding box for source element
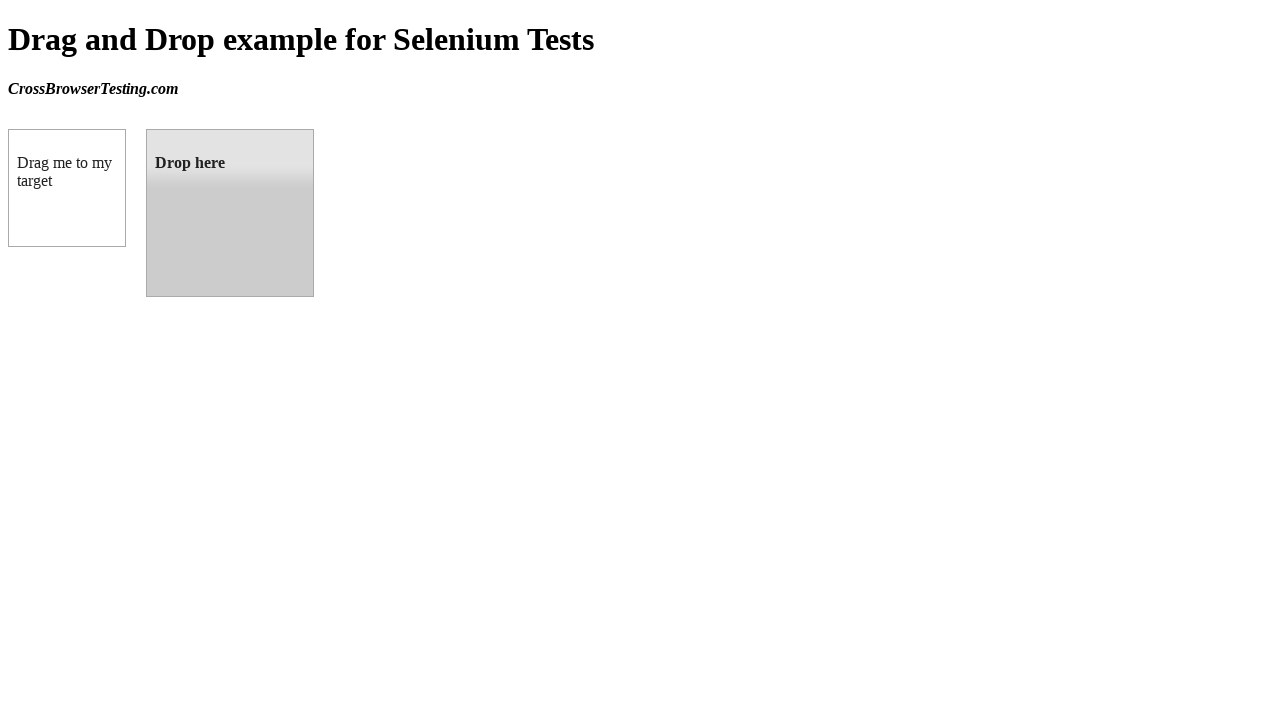

Retrieved bounding box for target element
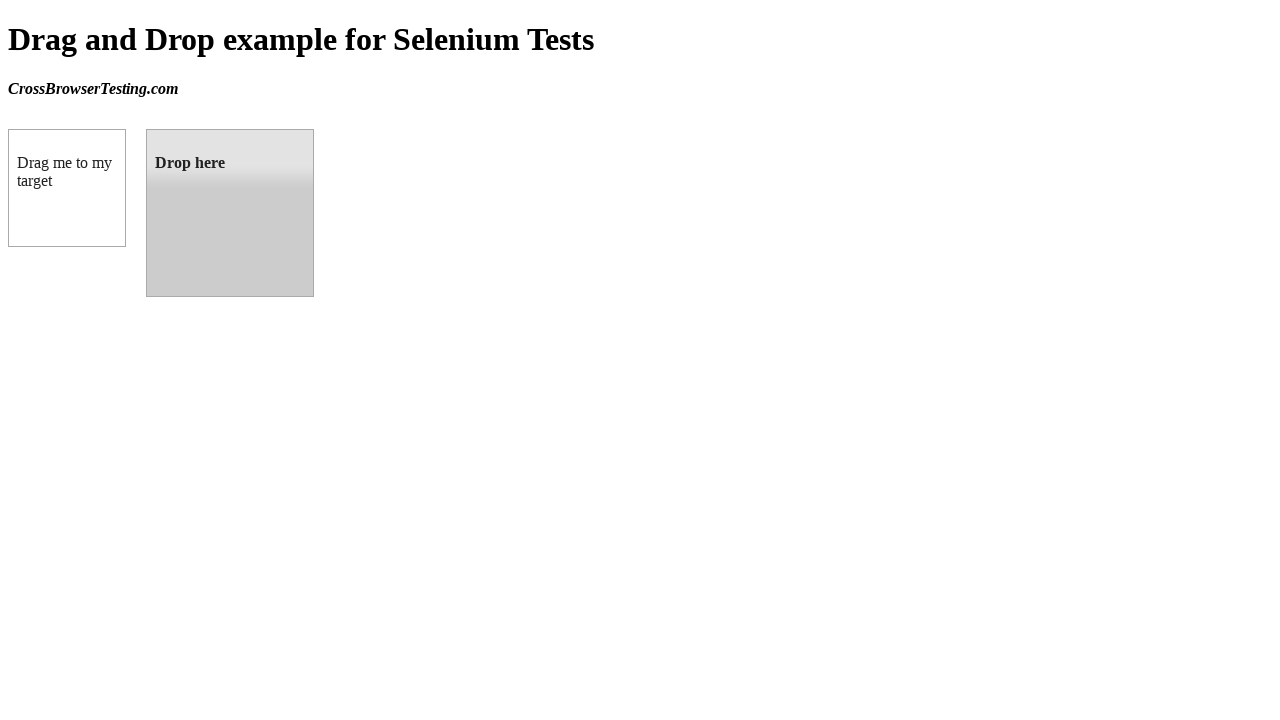

Moved mouse to center of source element at (67, 188)
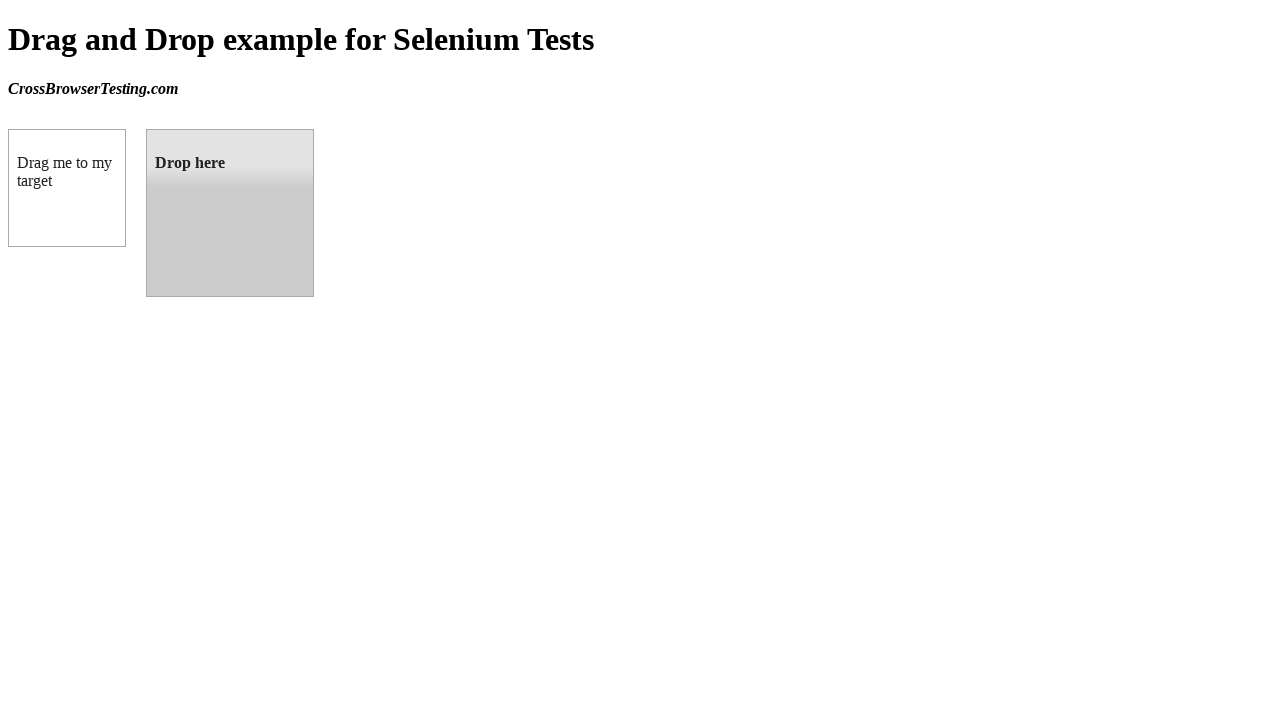

Performed mouse down (click-and-hold) on source element at (67, 188)
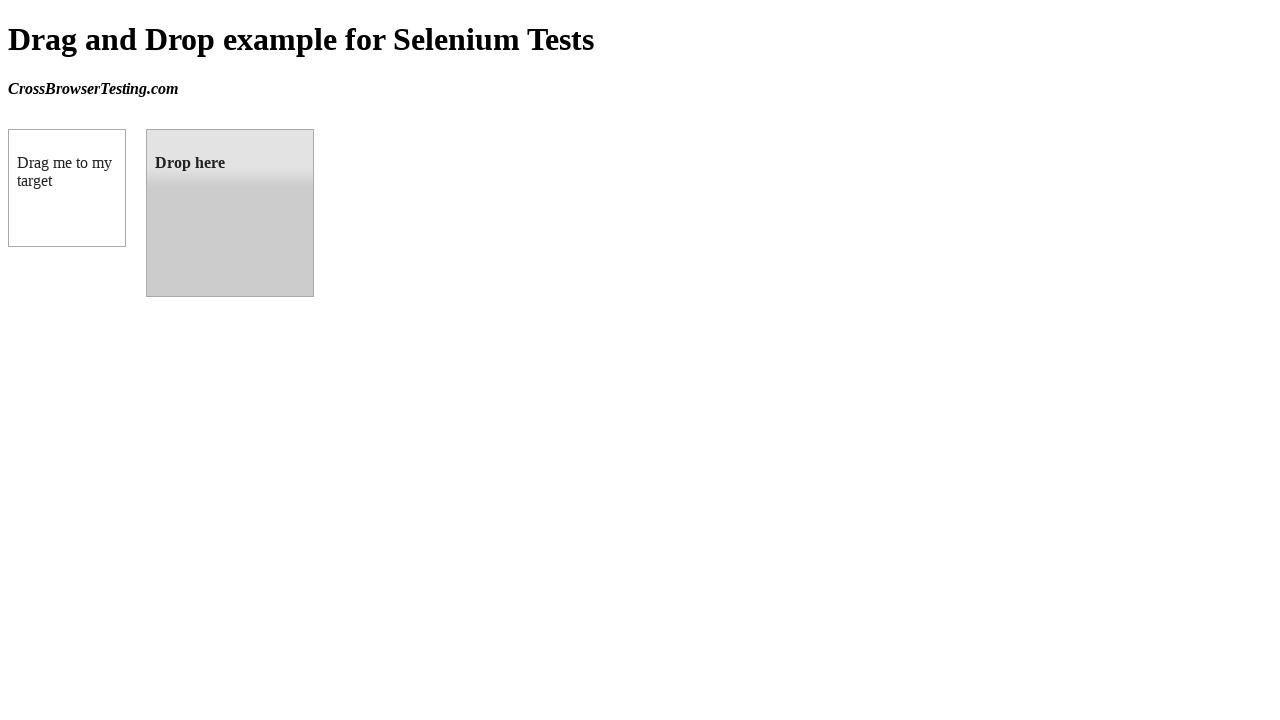

Moved mouse to center of target element while holding at (230, 213)
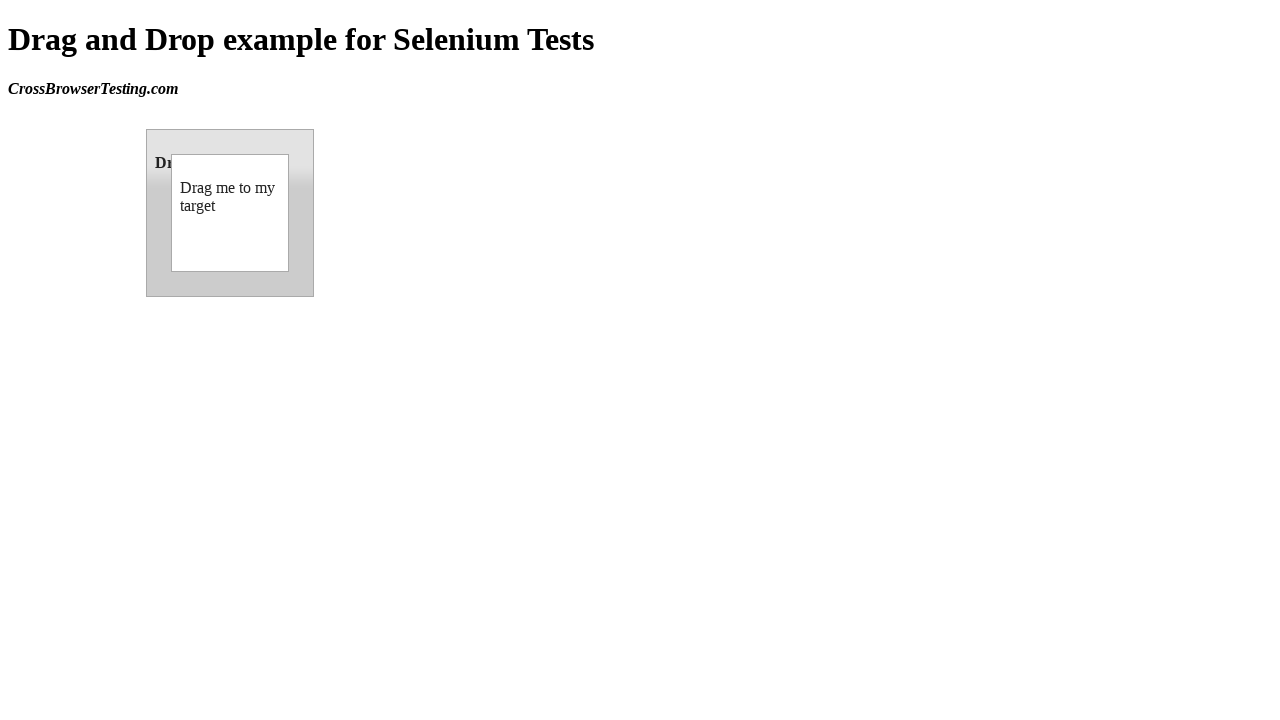

Released mouse button to complete drag-and-drop action at (230, 213)
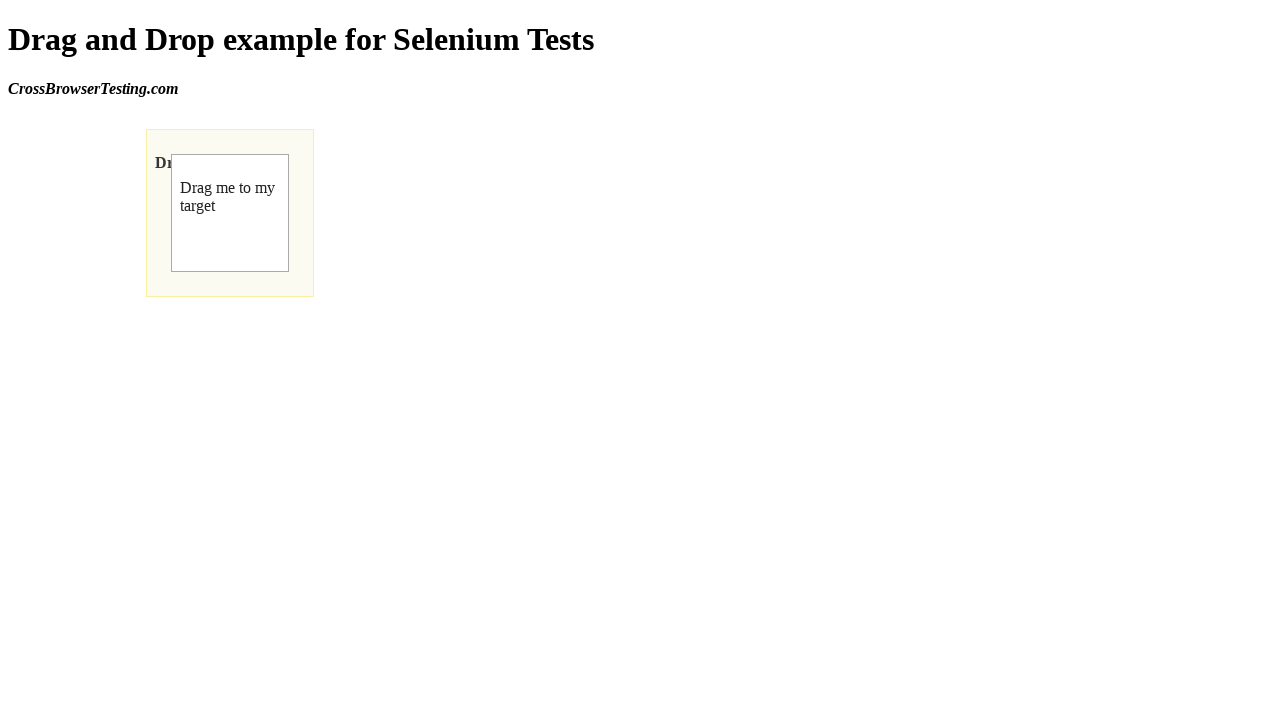

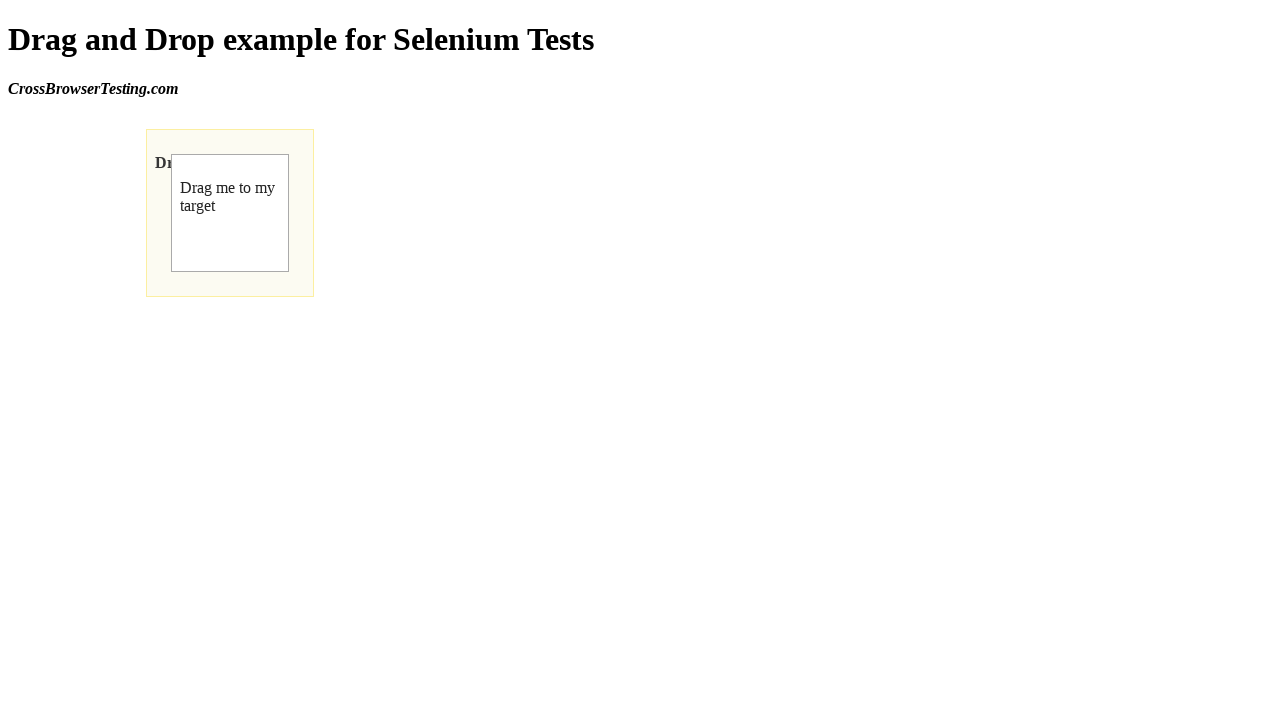